Tests JAL flight information search functionality by selecting departure airport, arrival airport, and date from dropdown menus, then clicking the search button to retrieve flight status information.

Starting URL: https://www.jal.co.jp/jp/ja/other/weather_info_dom/

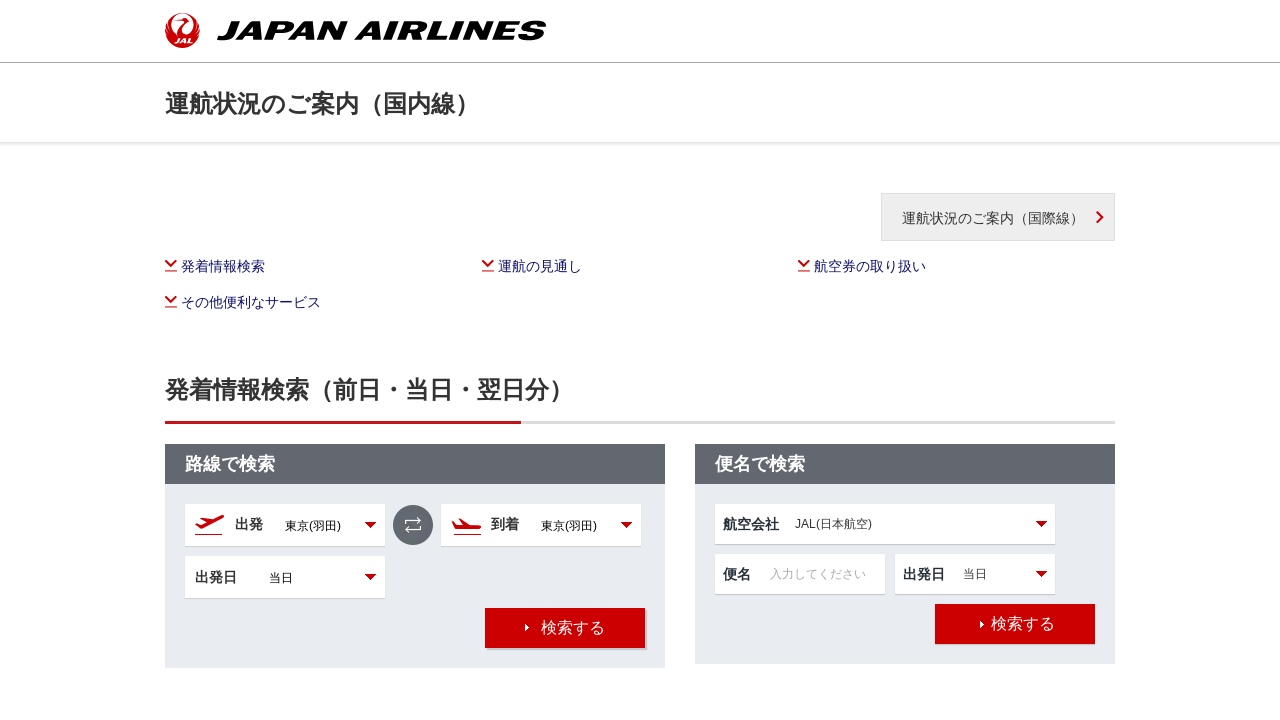

Selected departure airport (Tokyo Haneda - HND) on #dep
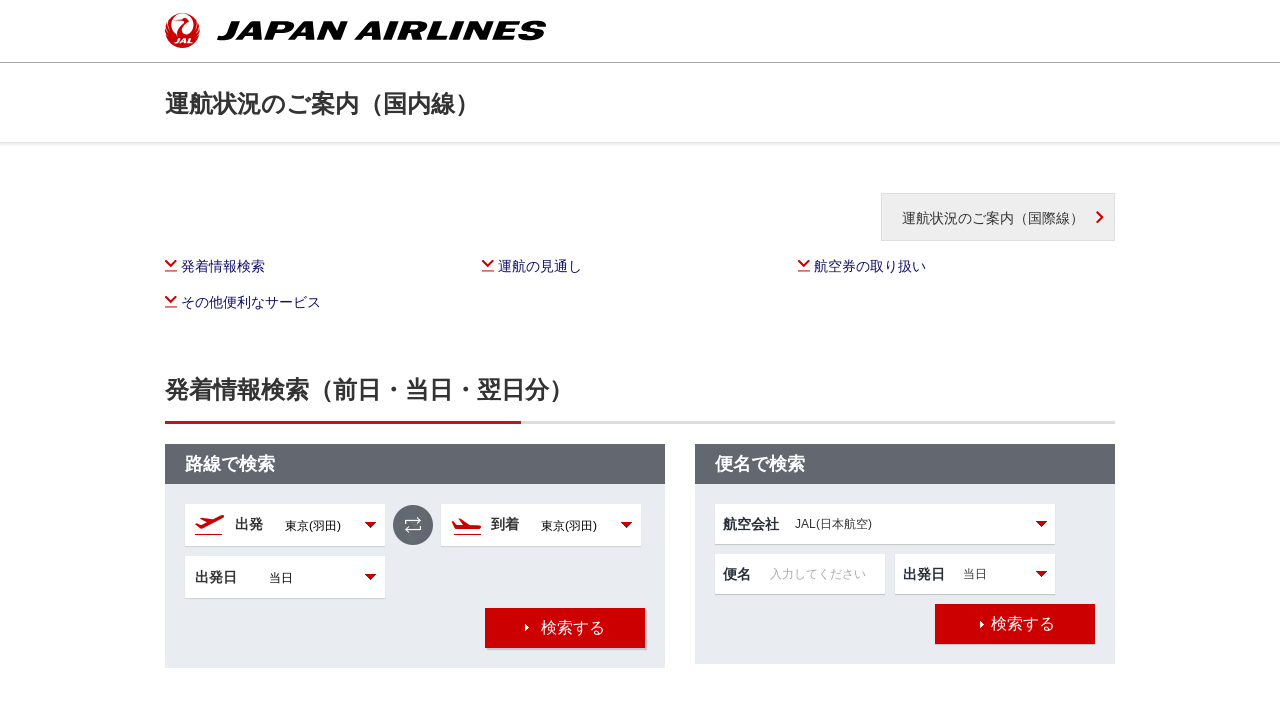

Selected arrival airport (Osaka Itami - ITM) on #arr
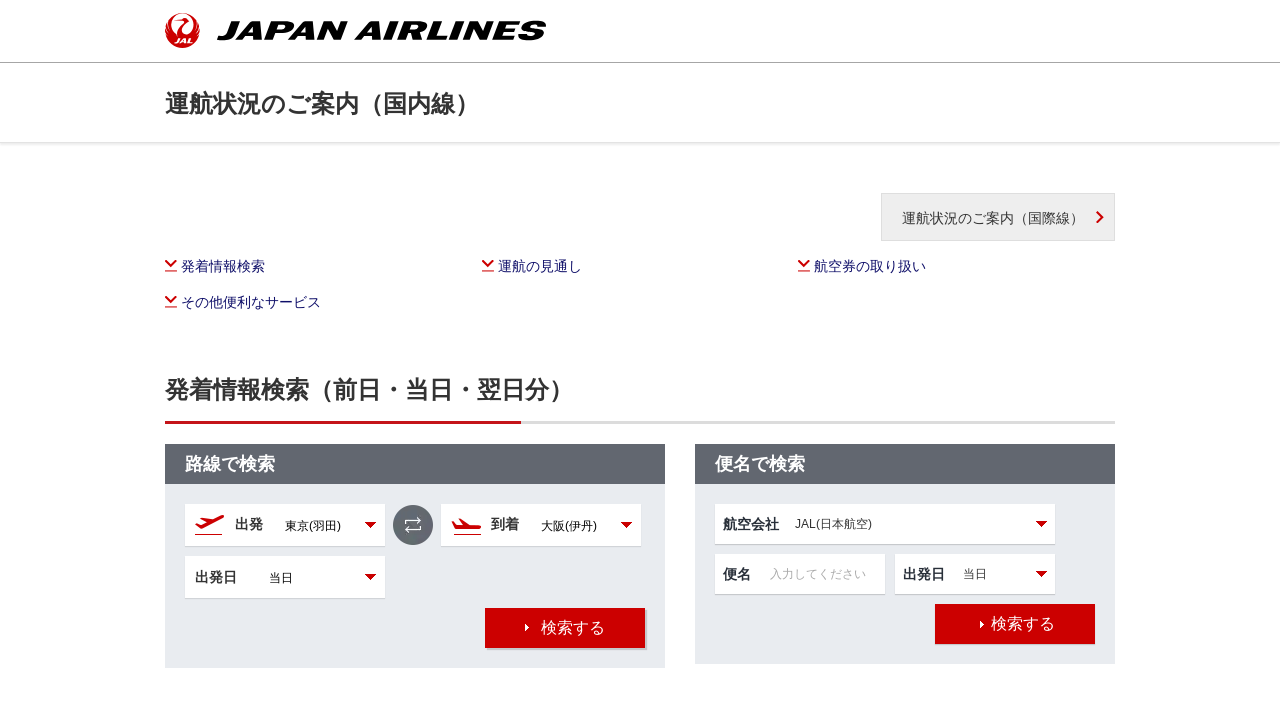

Clicked the search button to retrieve flight information at (565, 628) on xpath=//*[@id="wrapper"]/div/div/div[2]/div[2]/div/div/div[2]/div/div[4]/div/div
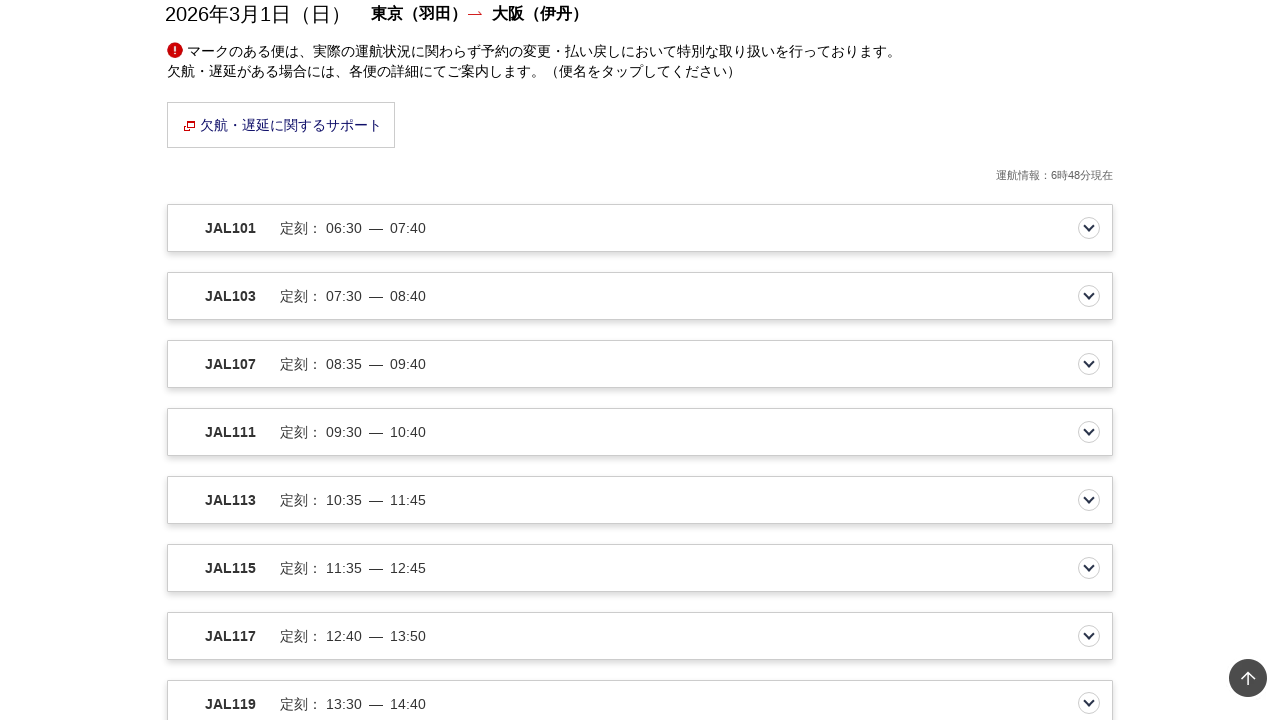

Flight search results loaded successfully
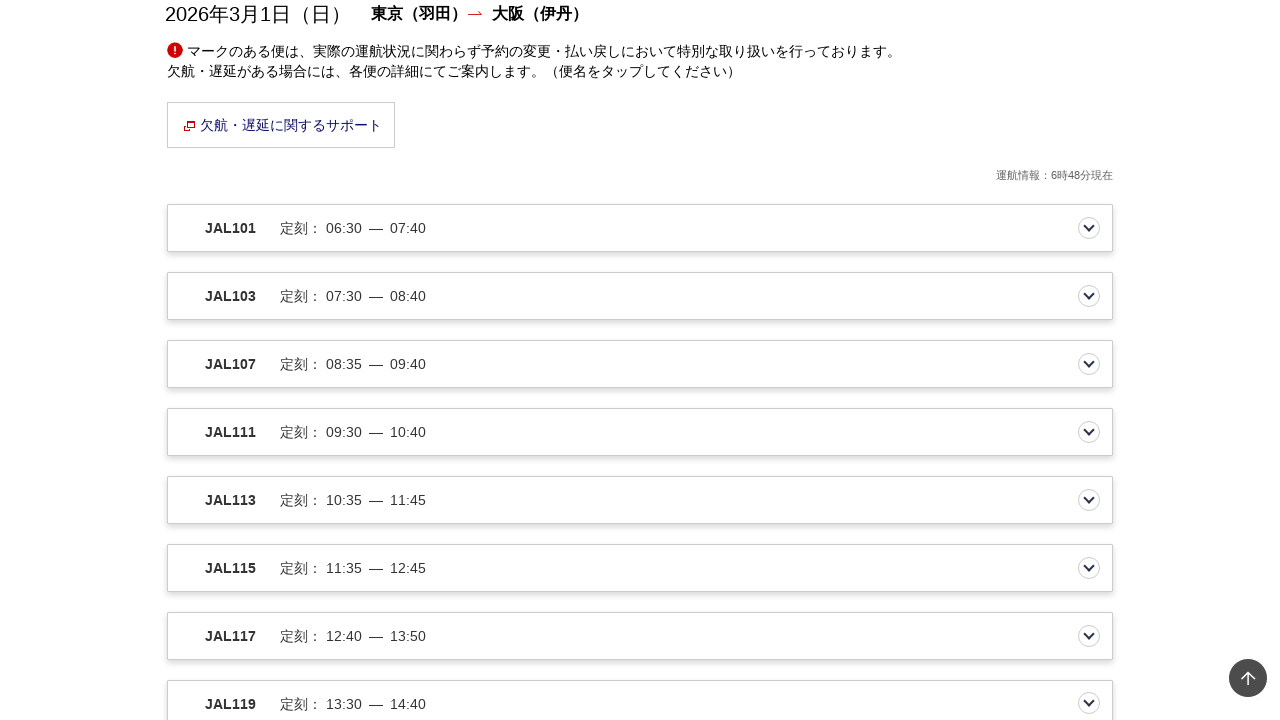

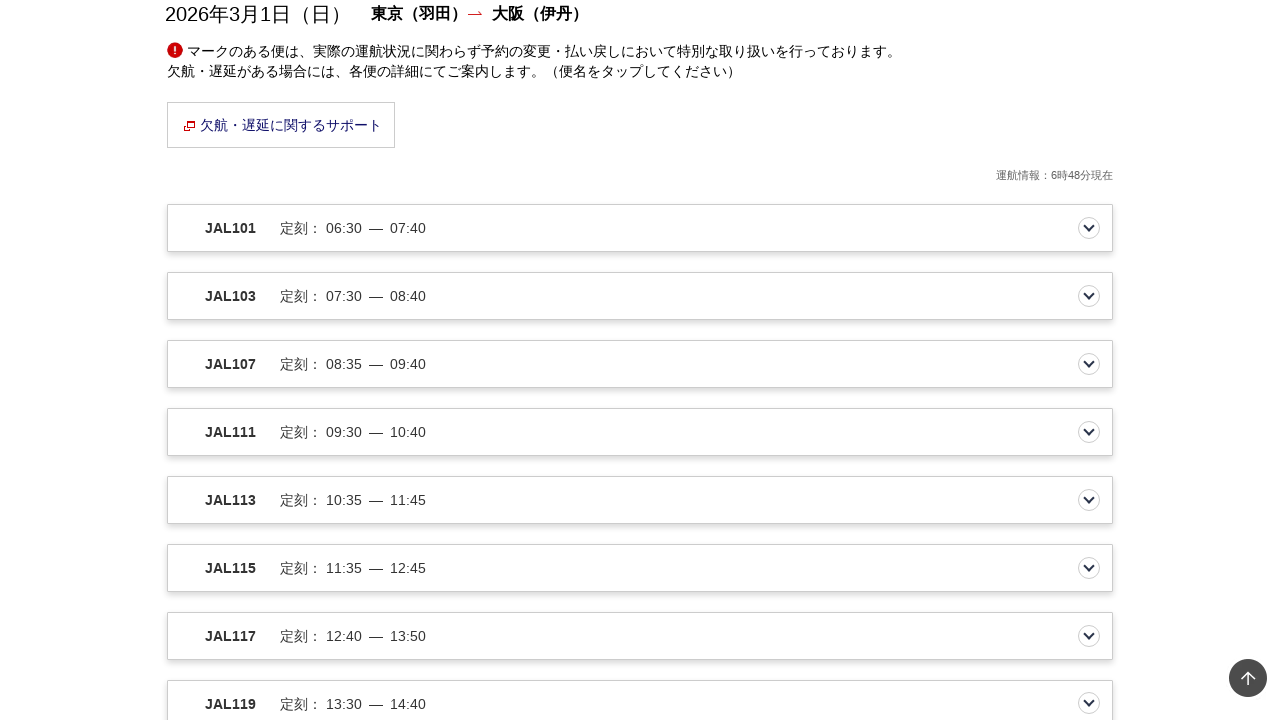